Tests descending order sorting of a data table column (table without semantic attributes) by clicking the column header twice

Starting URL: http://the-internet.herokuapp.com/tables

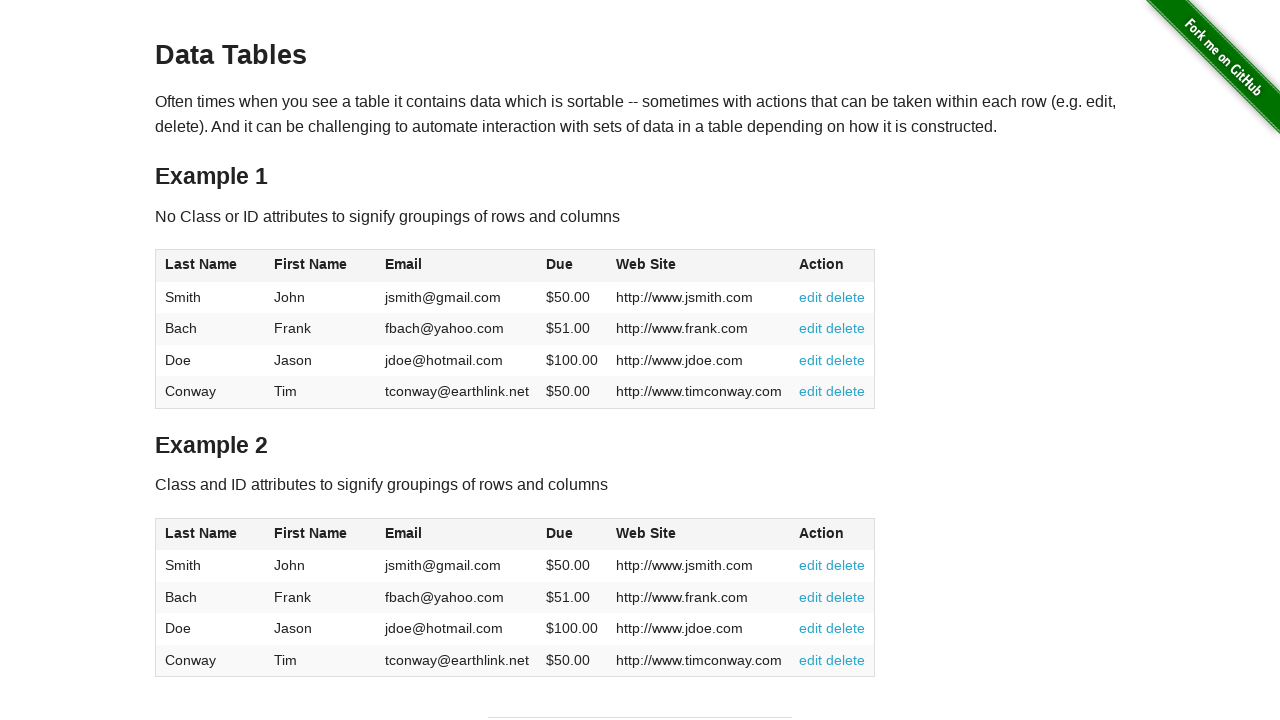

Clicked 'Due' column header first time to sort ascending at (572, 266) on #table1 thead tr th:nth-of-type(4)
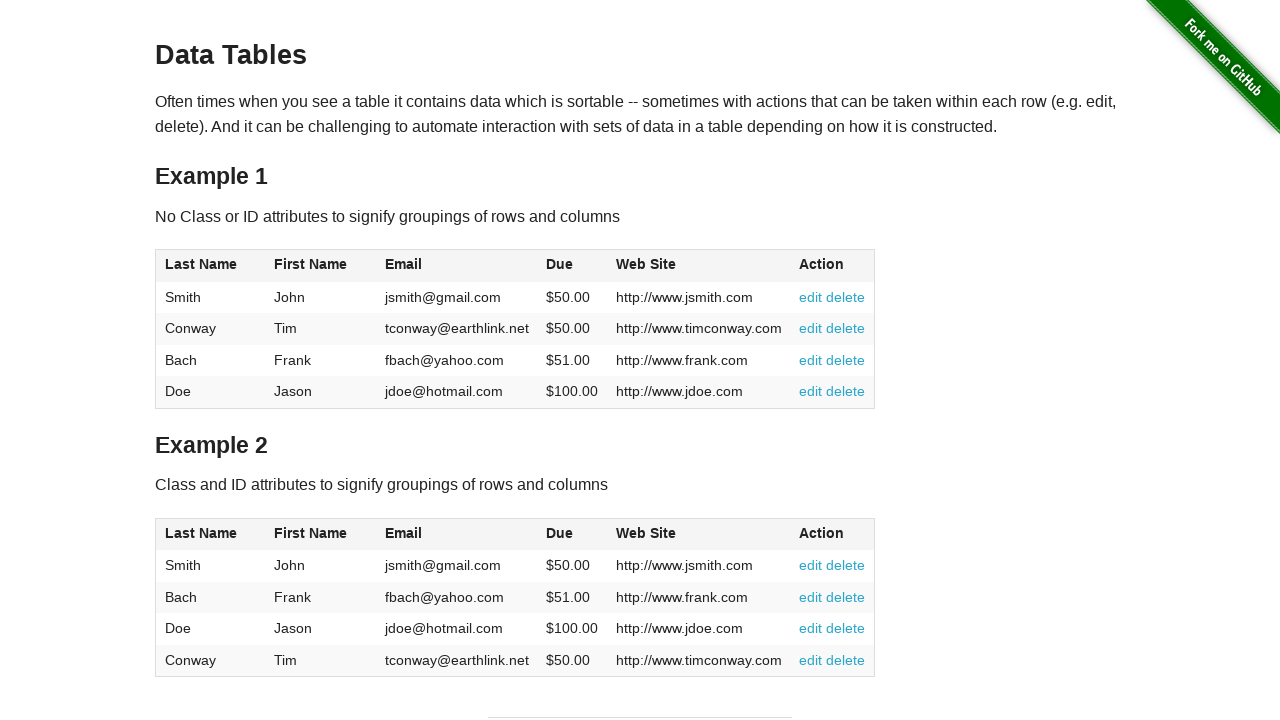

Clicked 'Due' column header second time to sort descending at (572, 266) on #table1 thead tr th:nth-of-type(4)
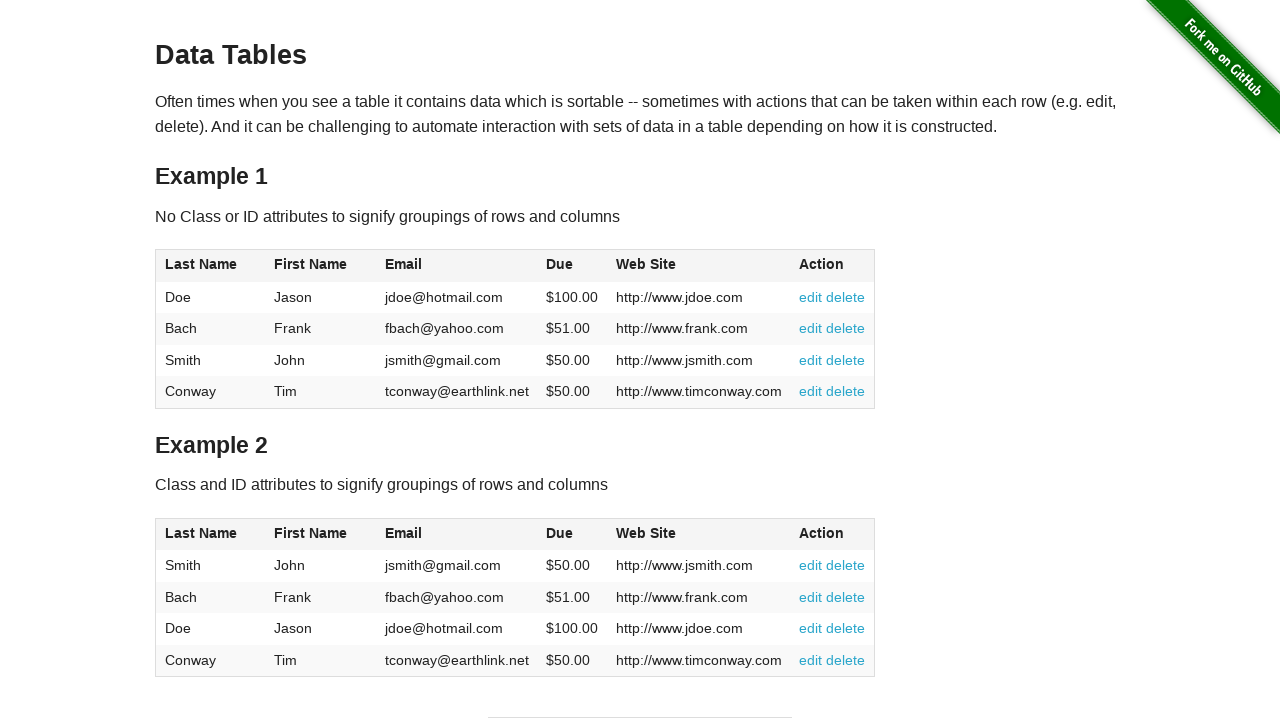

Verified data table 'Due' column is visible and sorted in descending order
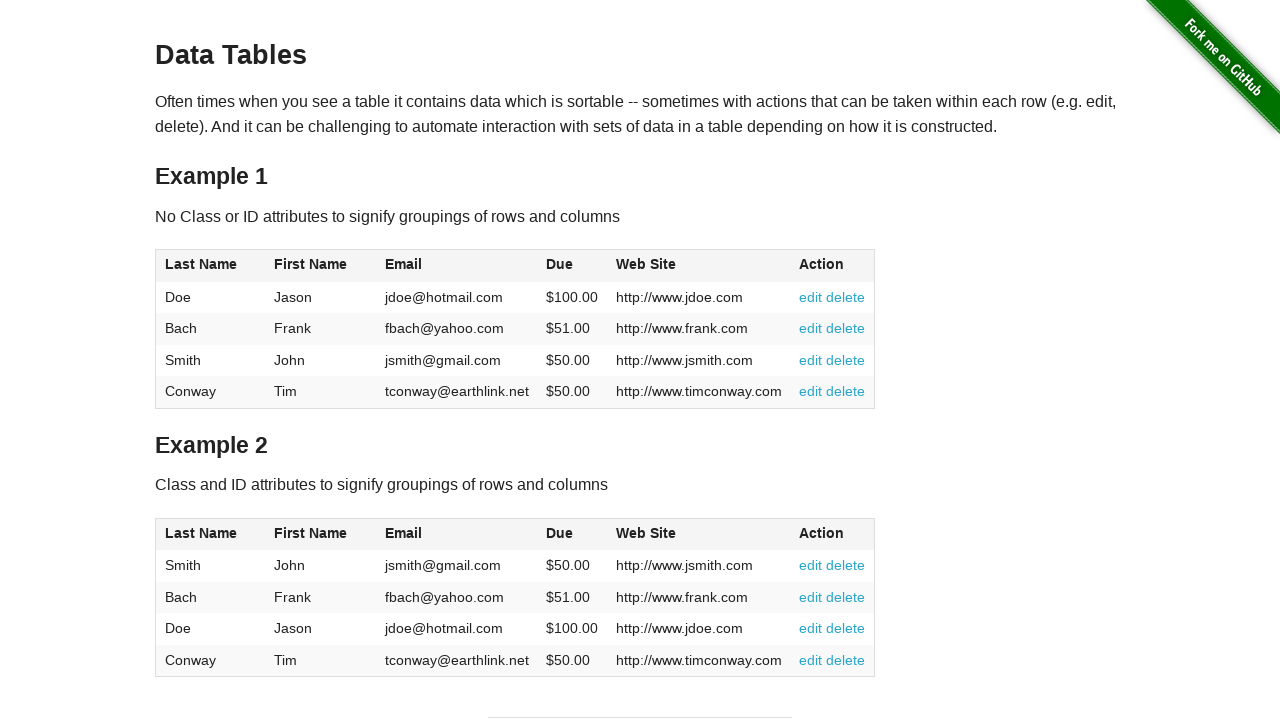

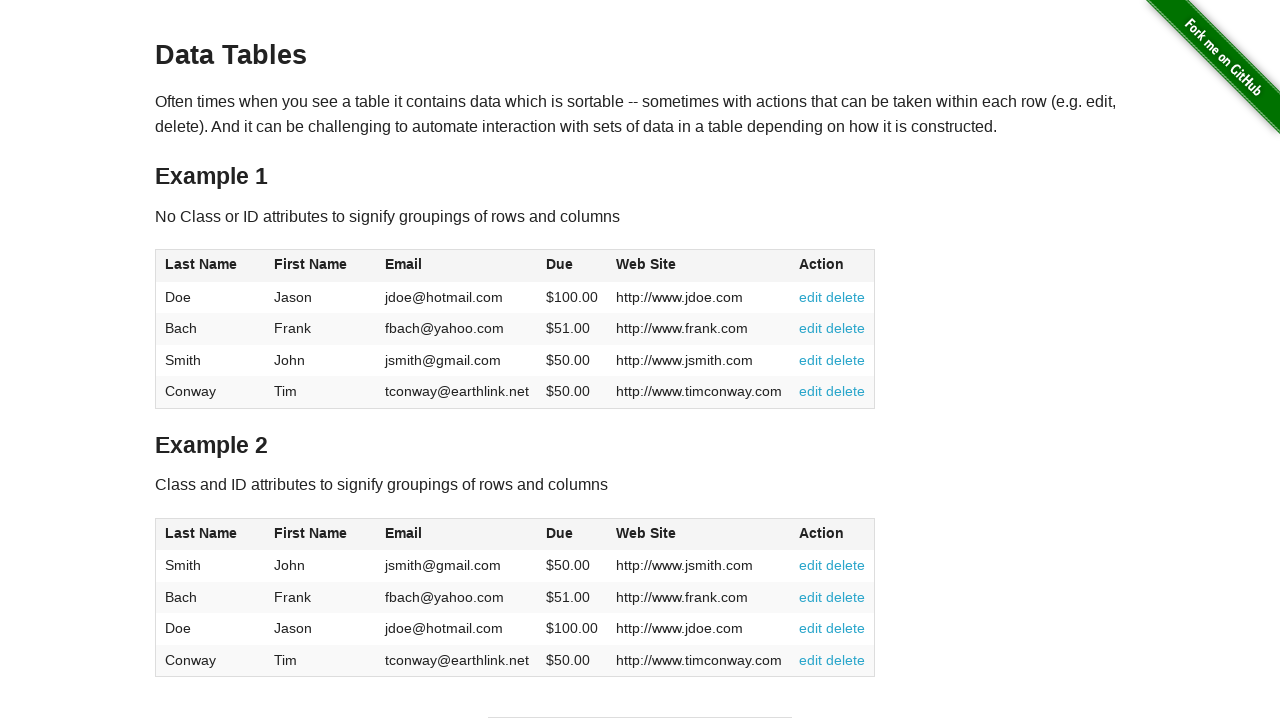